Verifies the home page is visible, clicks the Contact Us button, and verifies the 'Get In Touch' heading is displayed on the contact page.

Starting URL: http://automationexercise.com

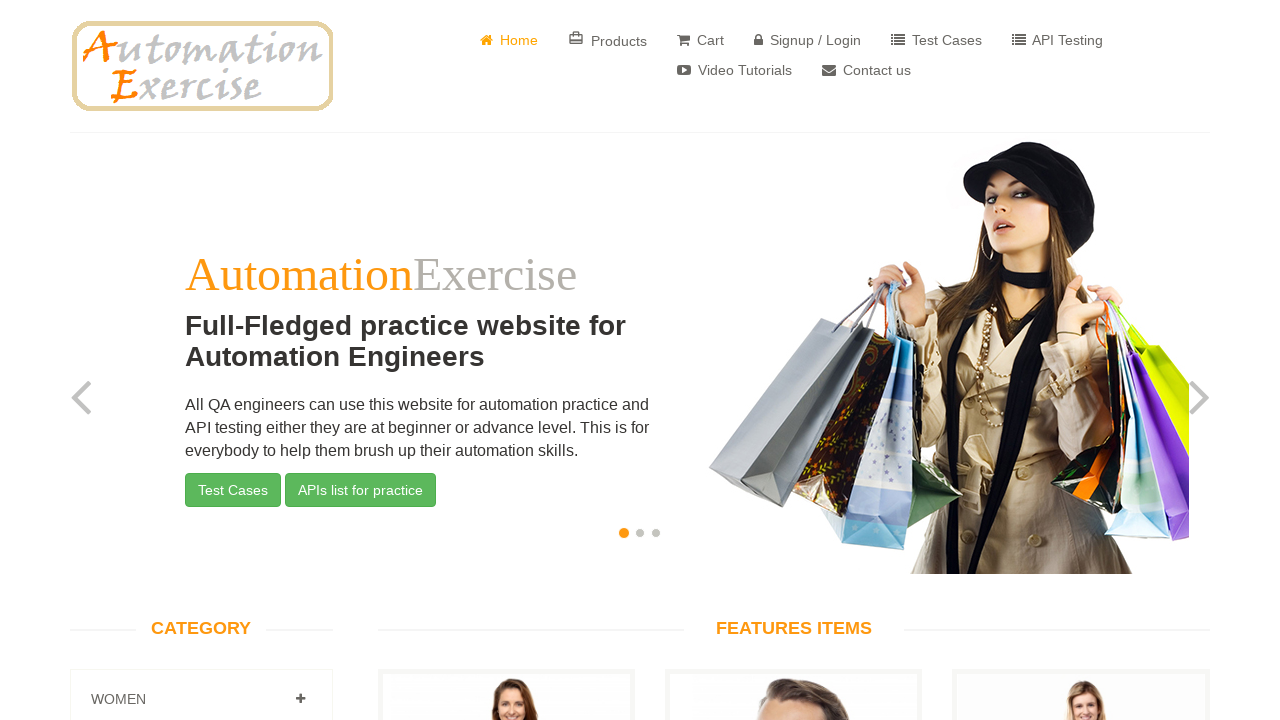

Home page loaded - verified html element is visible
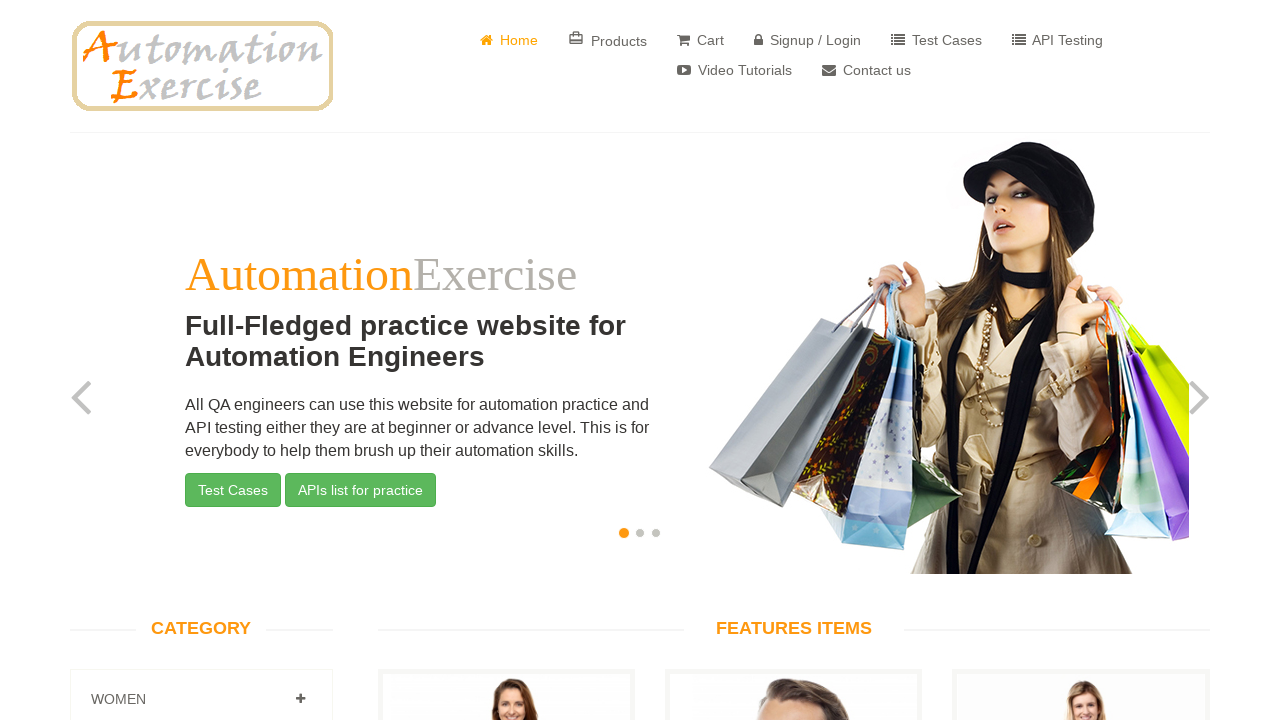

Clicked Contact Us button at (866, 70) on a:has-text(' Contact us')
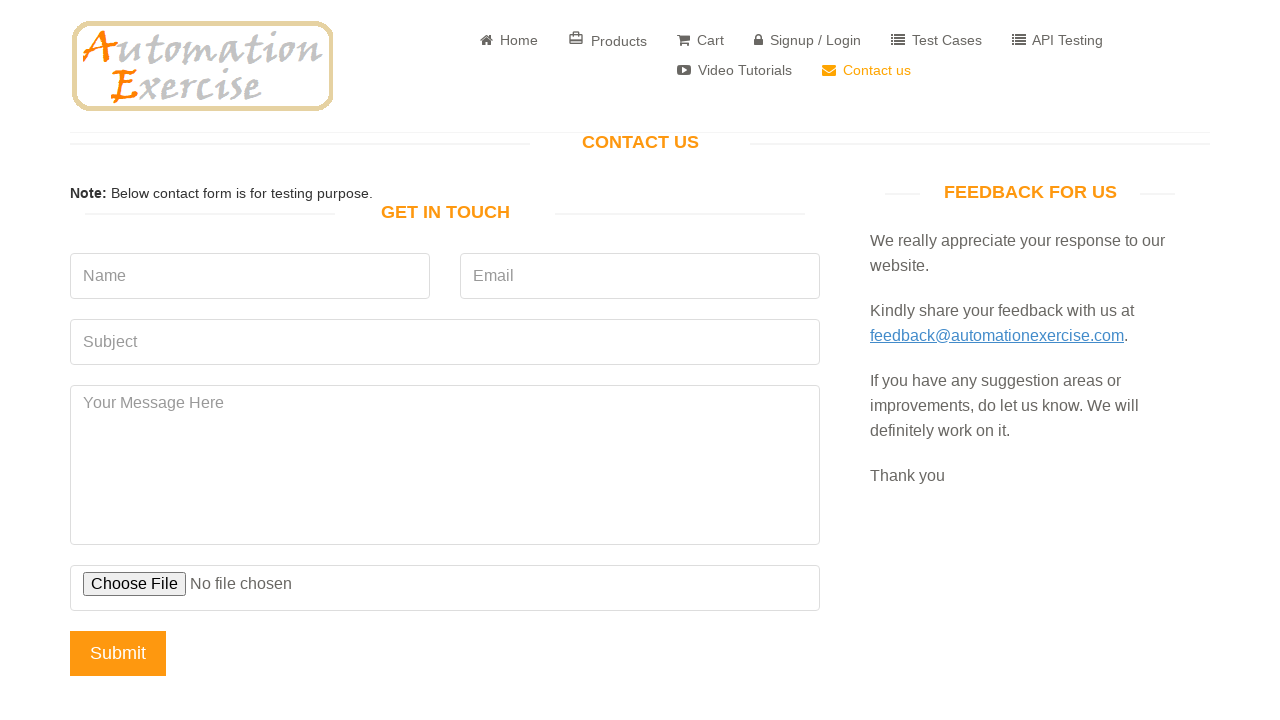

Contact page loaded - verified 'Get In Touch' heading is displayed
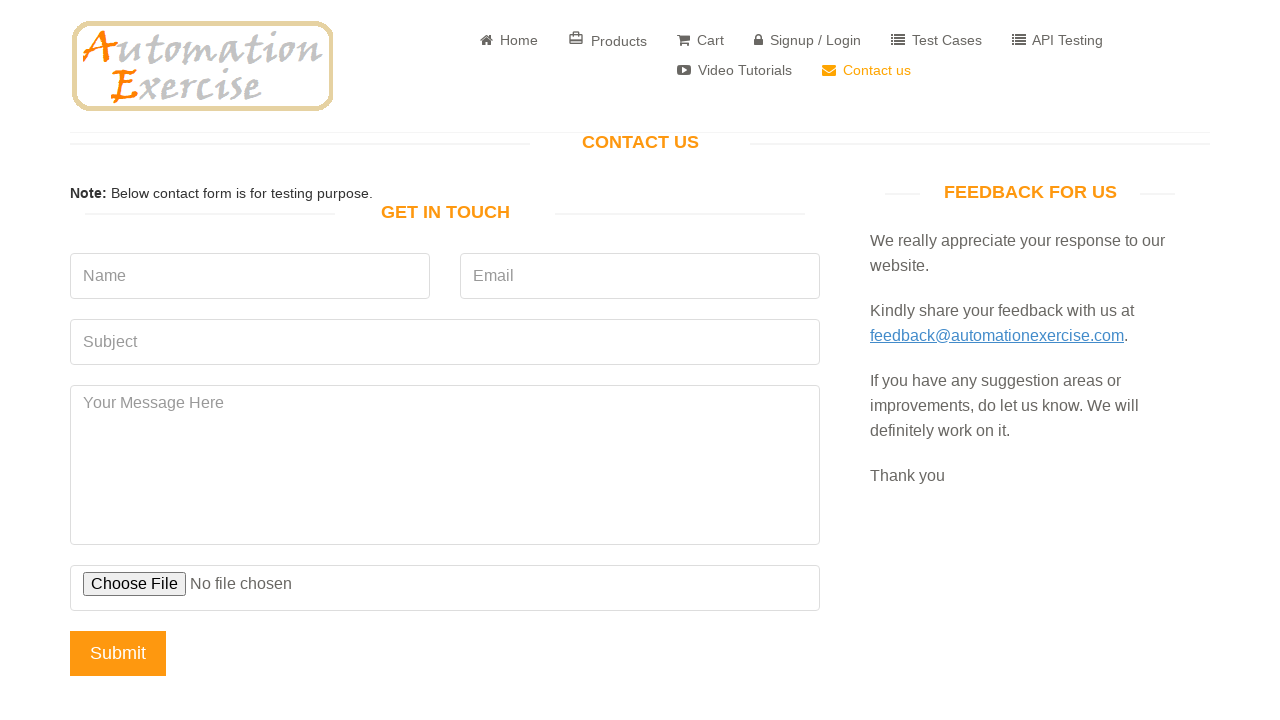

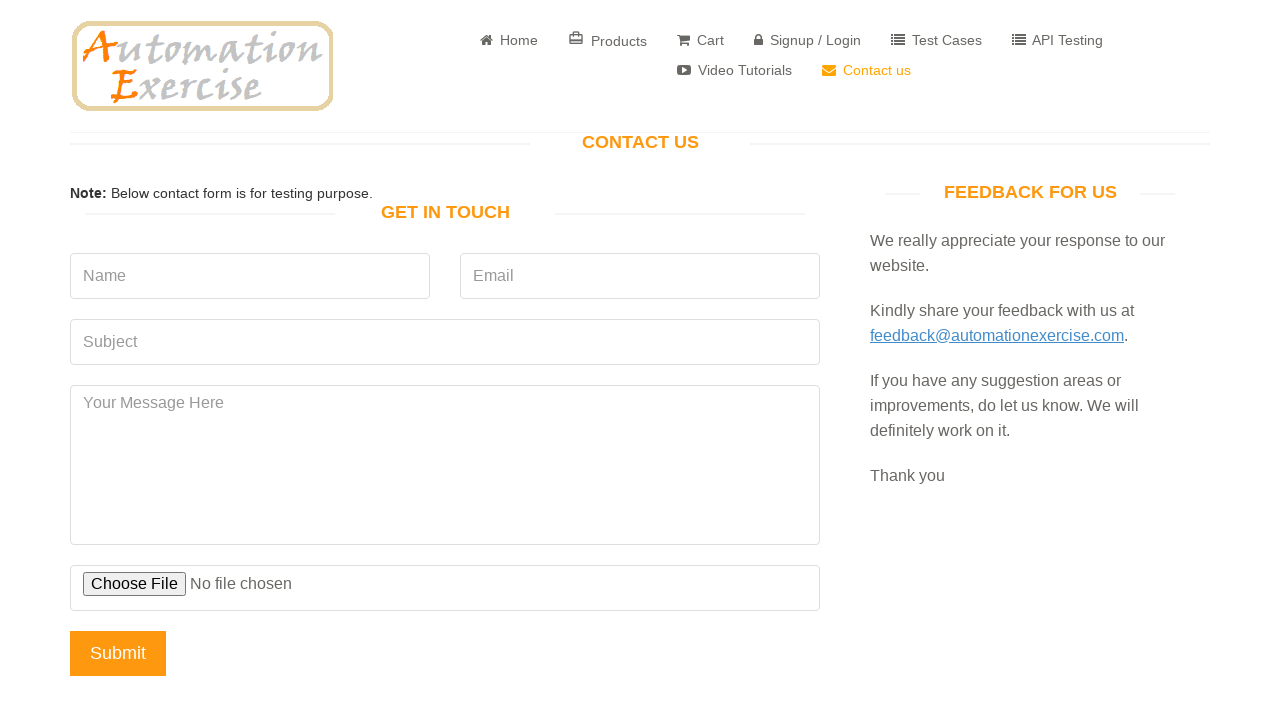